Tests the add/remove elements functionality by clicking the Add Element button, verifying the Delete button appears, then clicking Delete to remove it

Starting URL: https://the-internet.herokuapp.com/add_remove_elements/

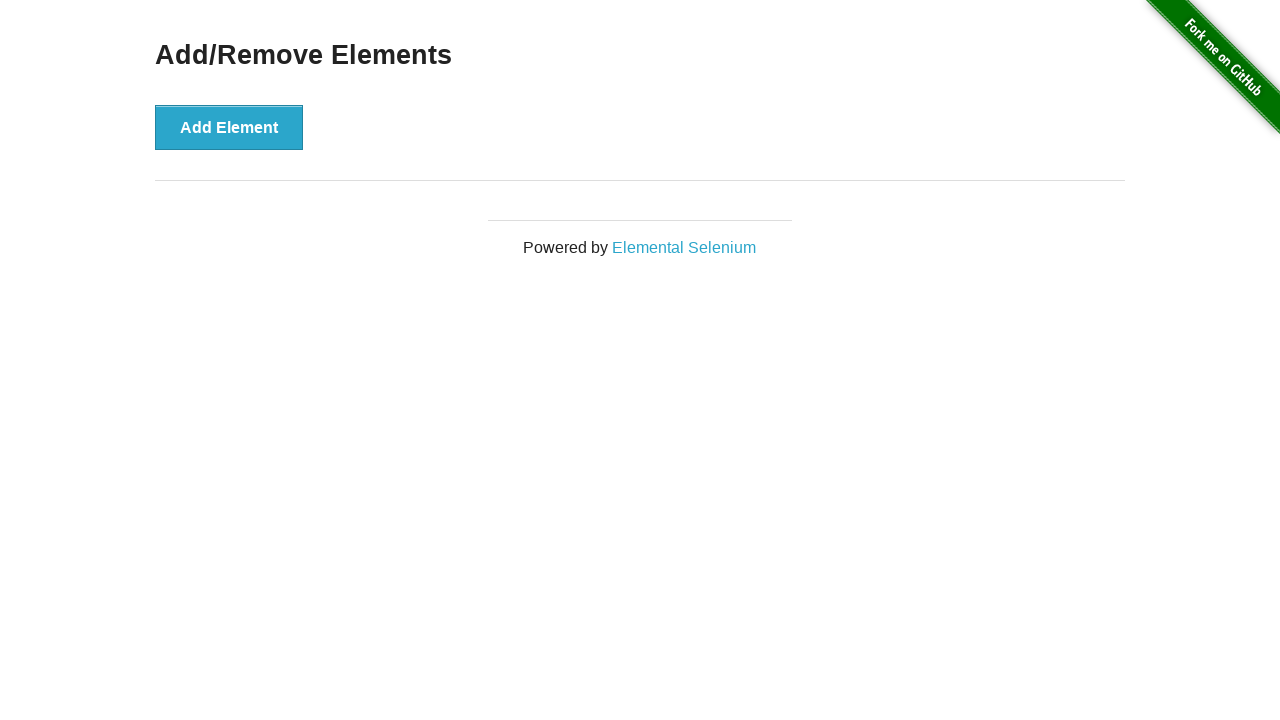

Clicked Add Element button at (229, 127) on button:has-text('Add Element')
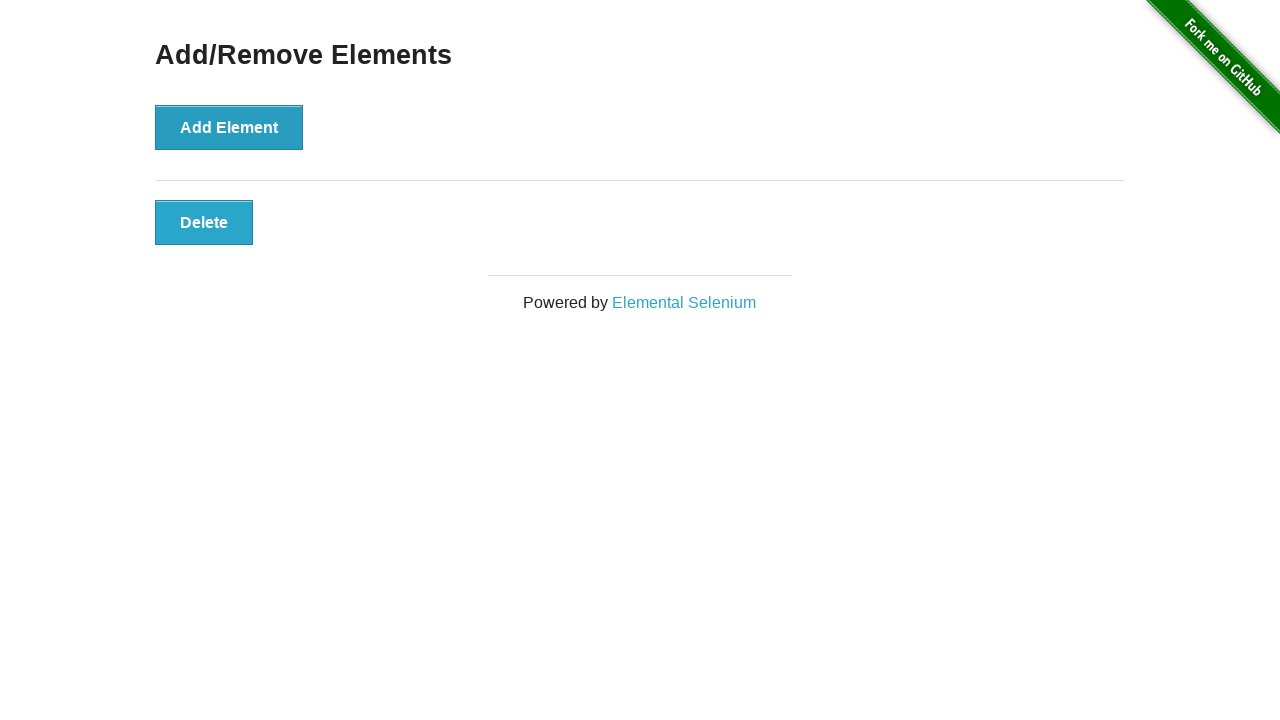

Delete button appeared after adding element
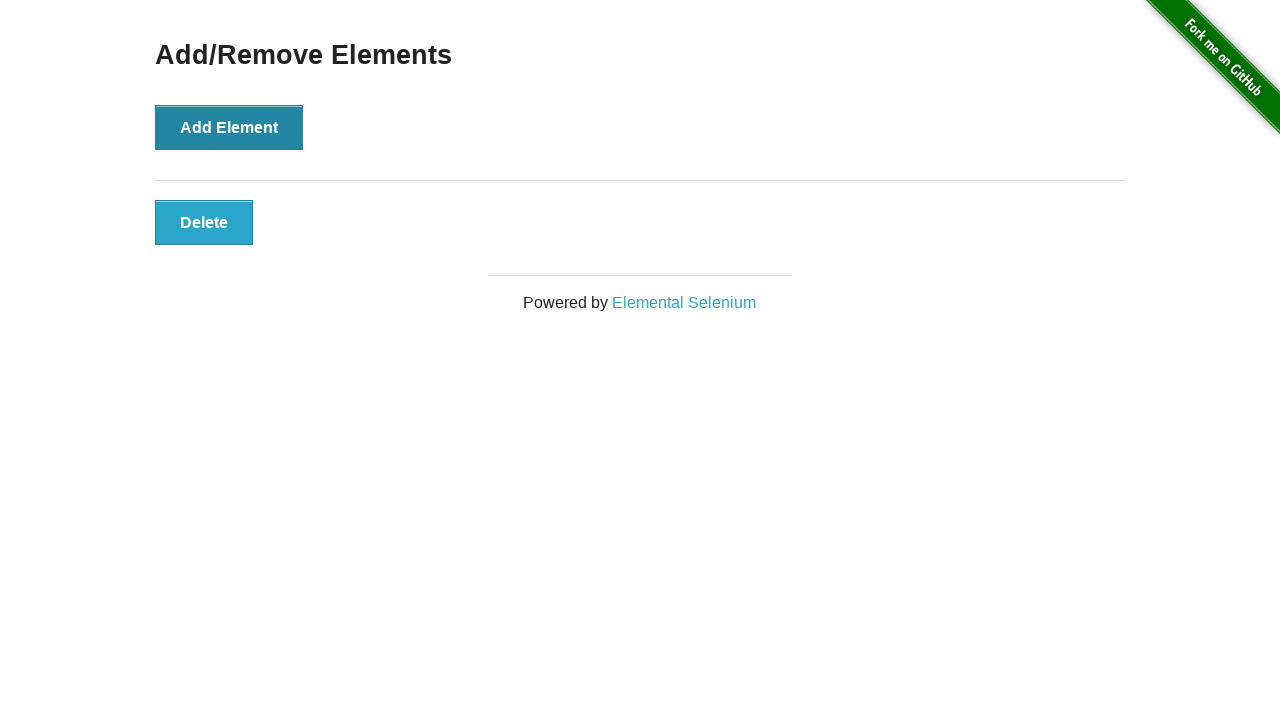

Located Delete button element
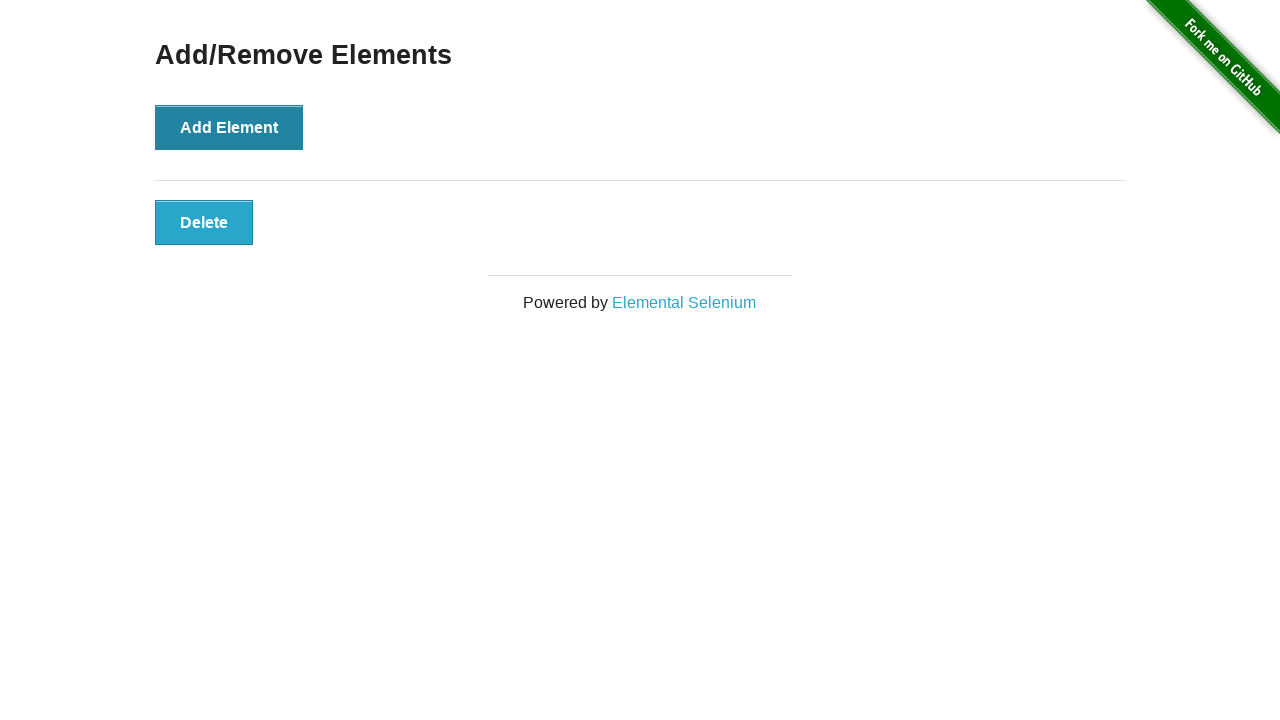

Verified Delete button is visible
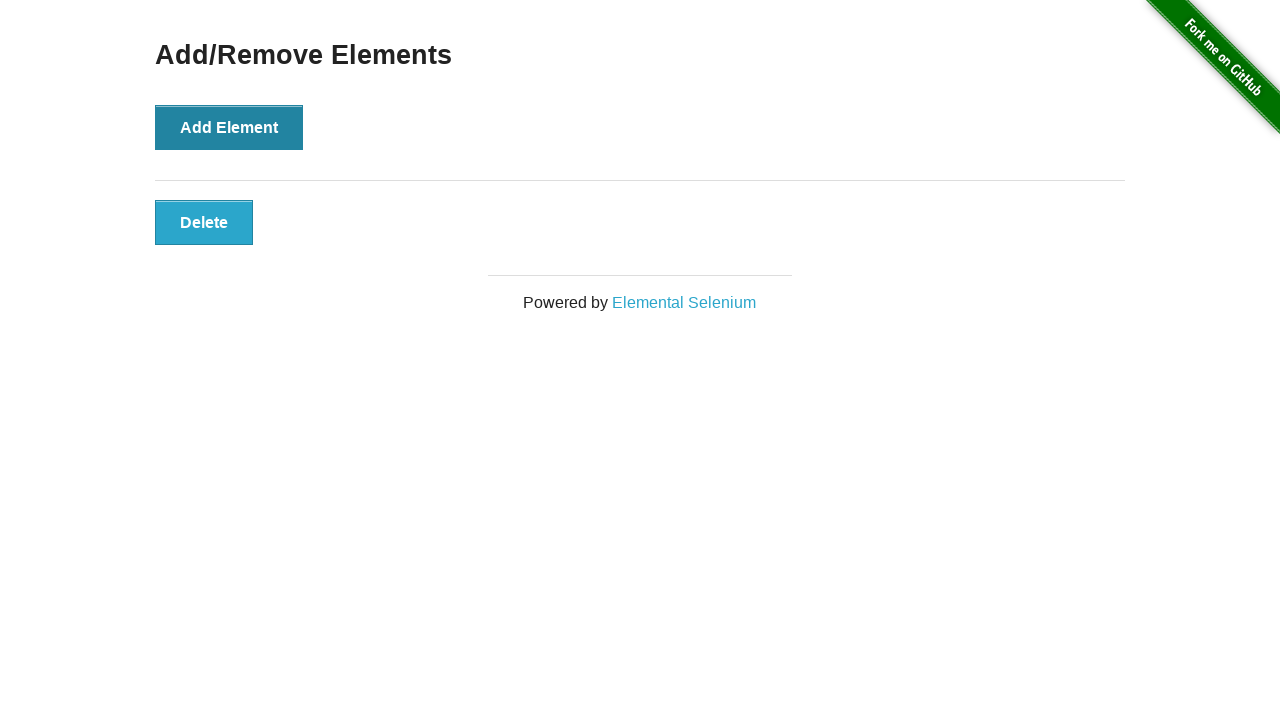

Clicked Delete button to remove element at (204, 222) on button.added-manually
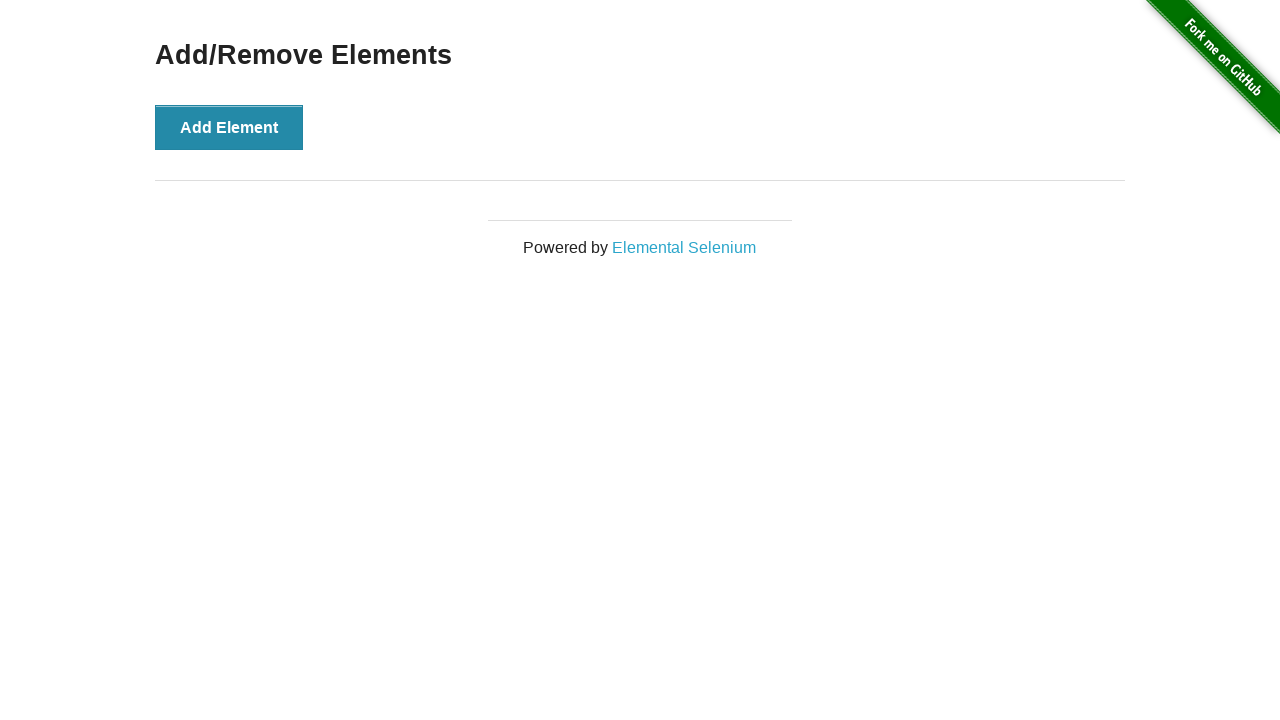

Located Add/Remove Elements heading
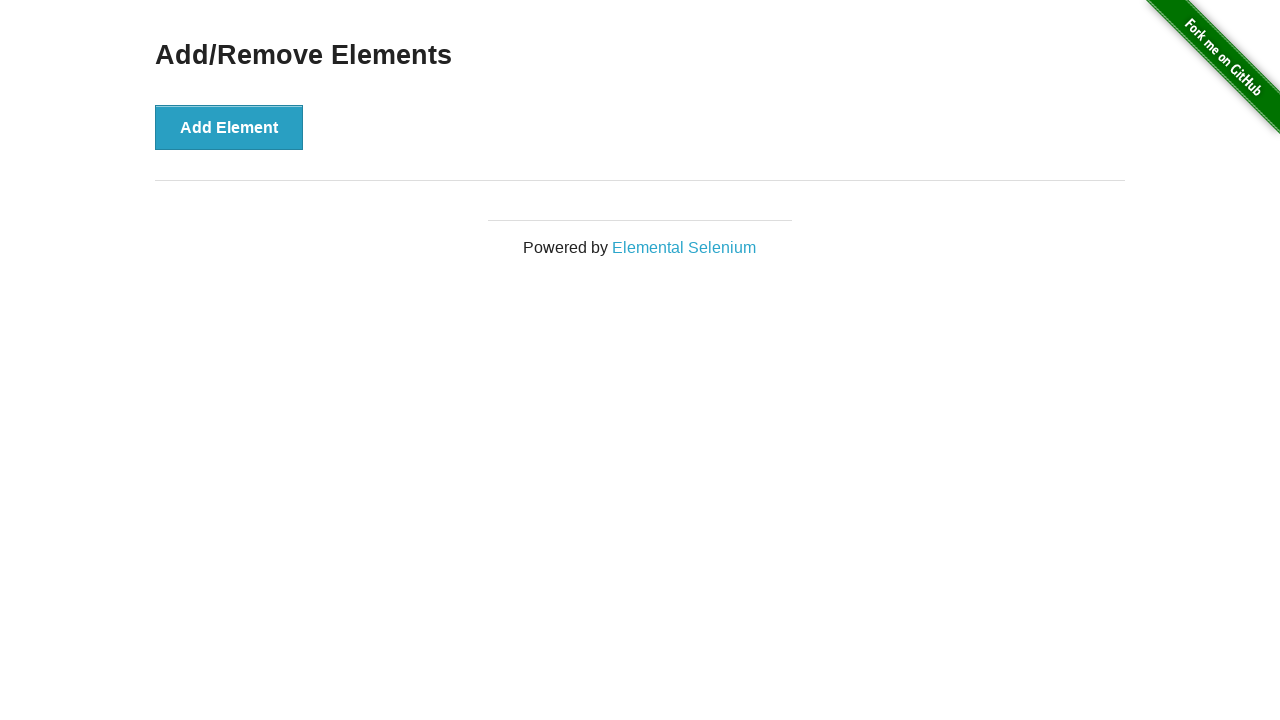

Verified Add/Remove Elements heading is still visible
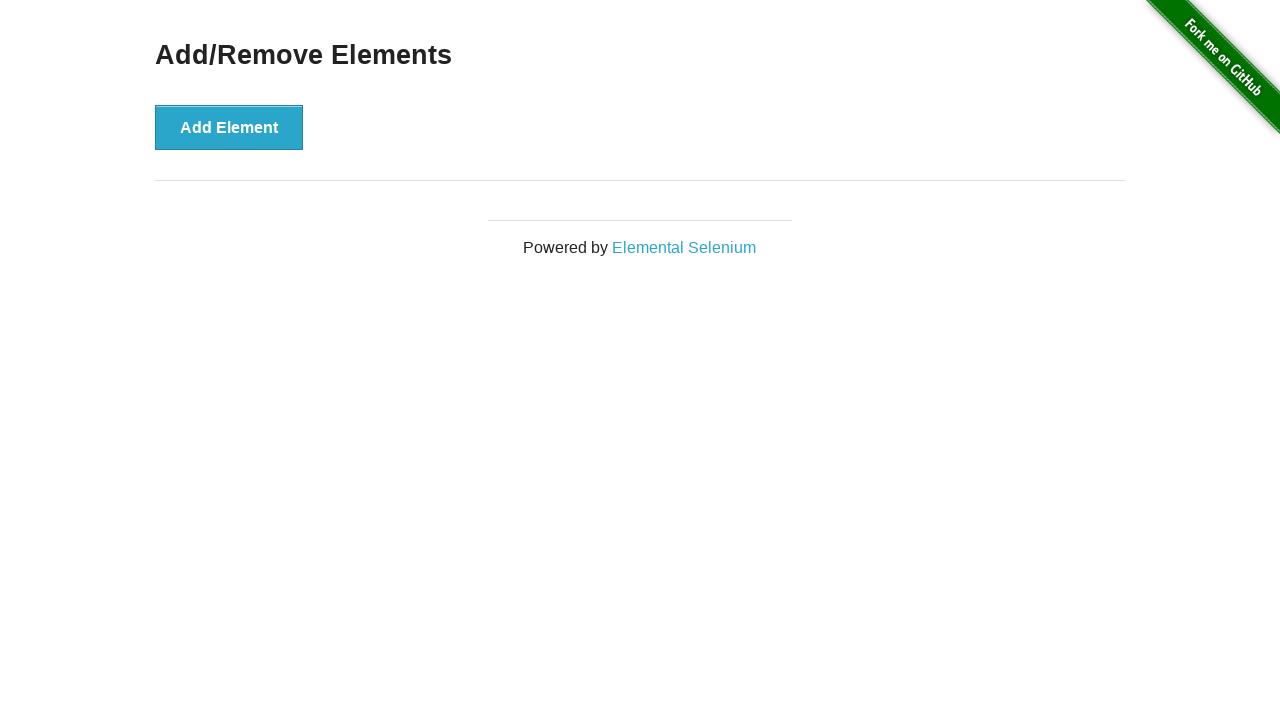

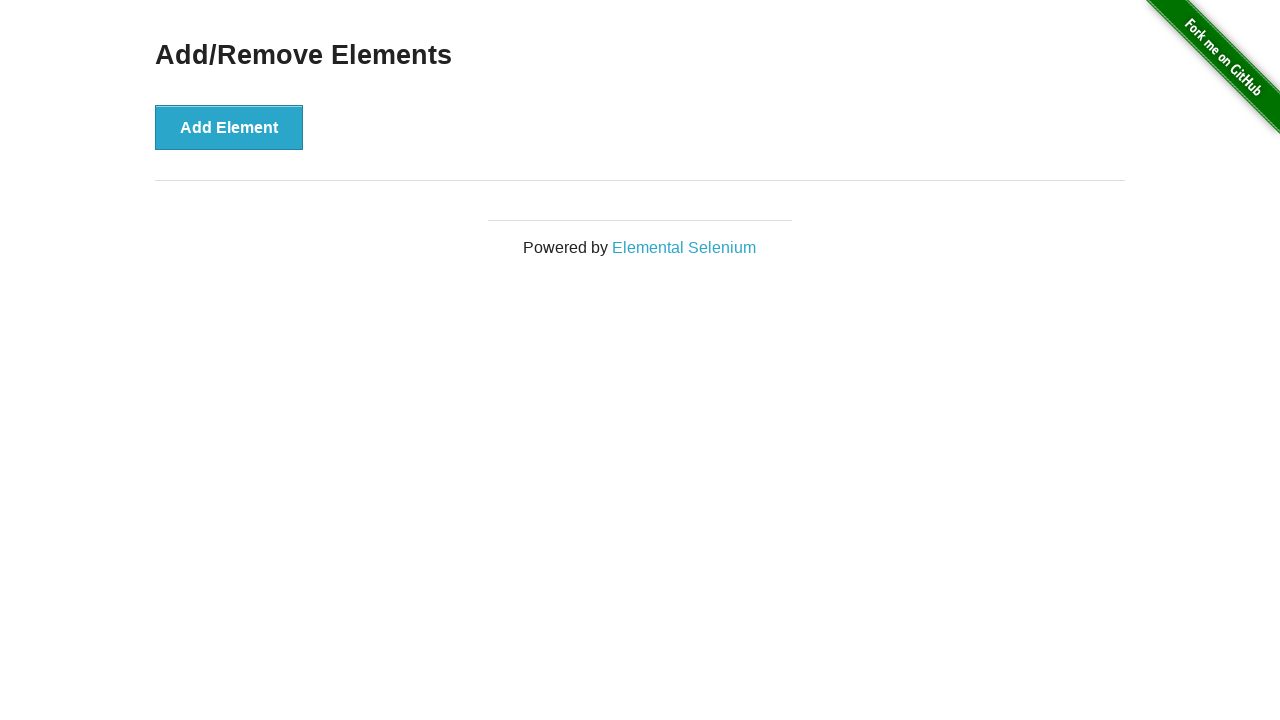